Tests window scrolling functionality by scrolling the page down by 500 pixels using JavaScript execution

Starting URL: https://rahulshettyacademy.com/AutomationPractice/

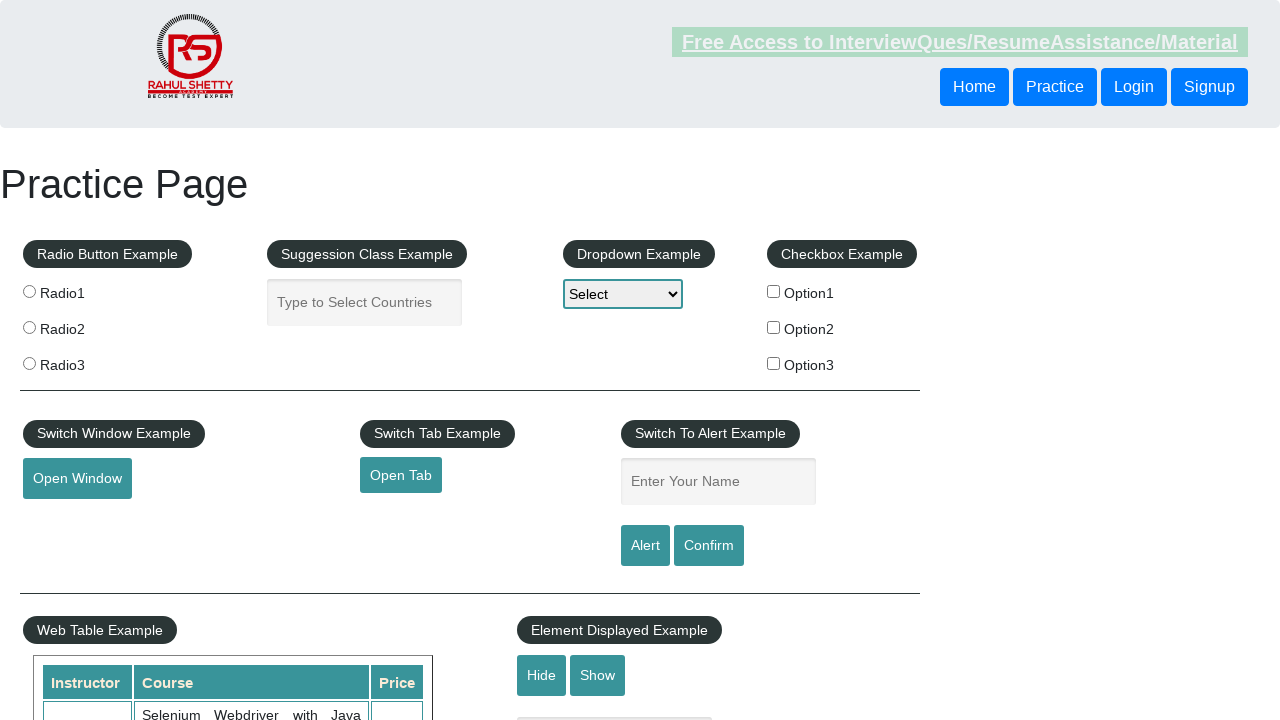

Scrolled window down by 500 pixels using JavaScript execution
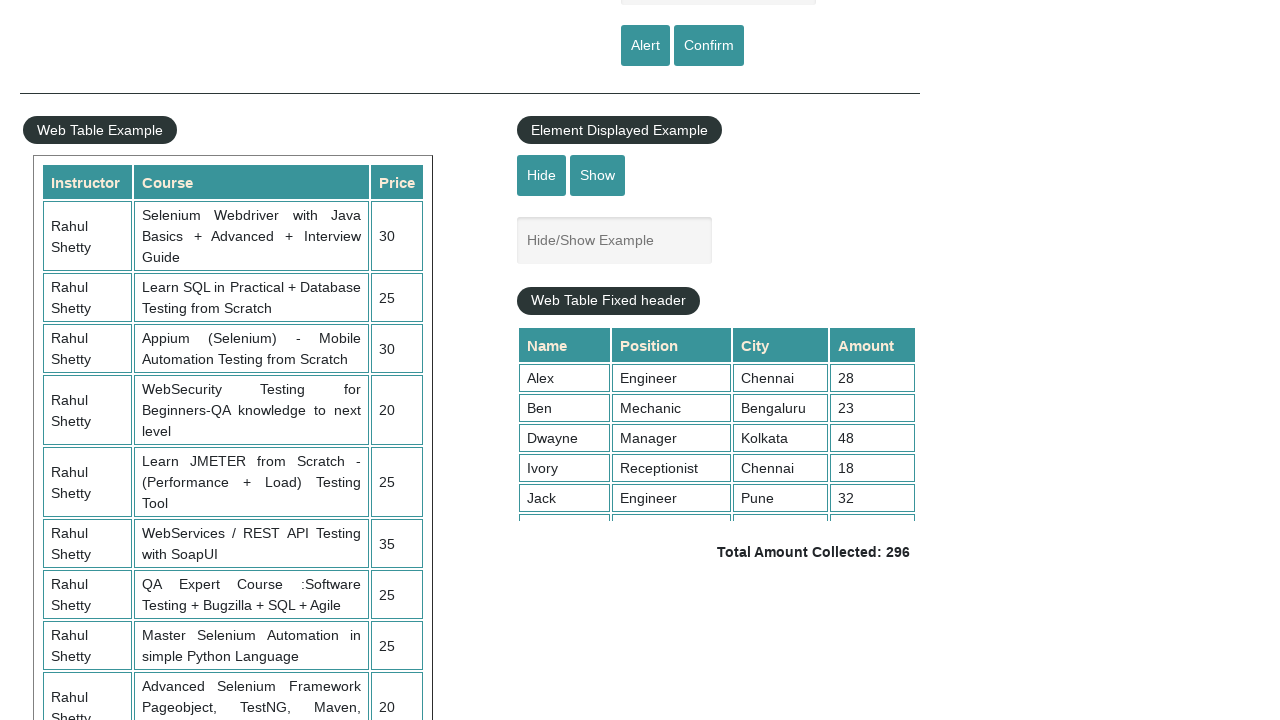

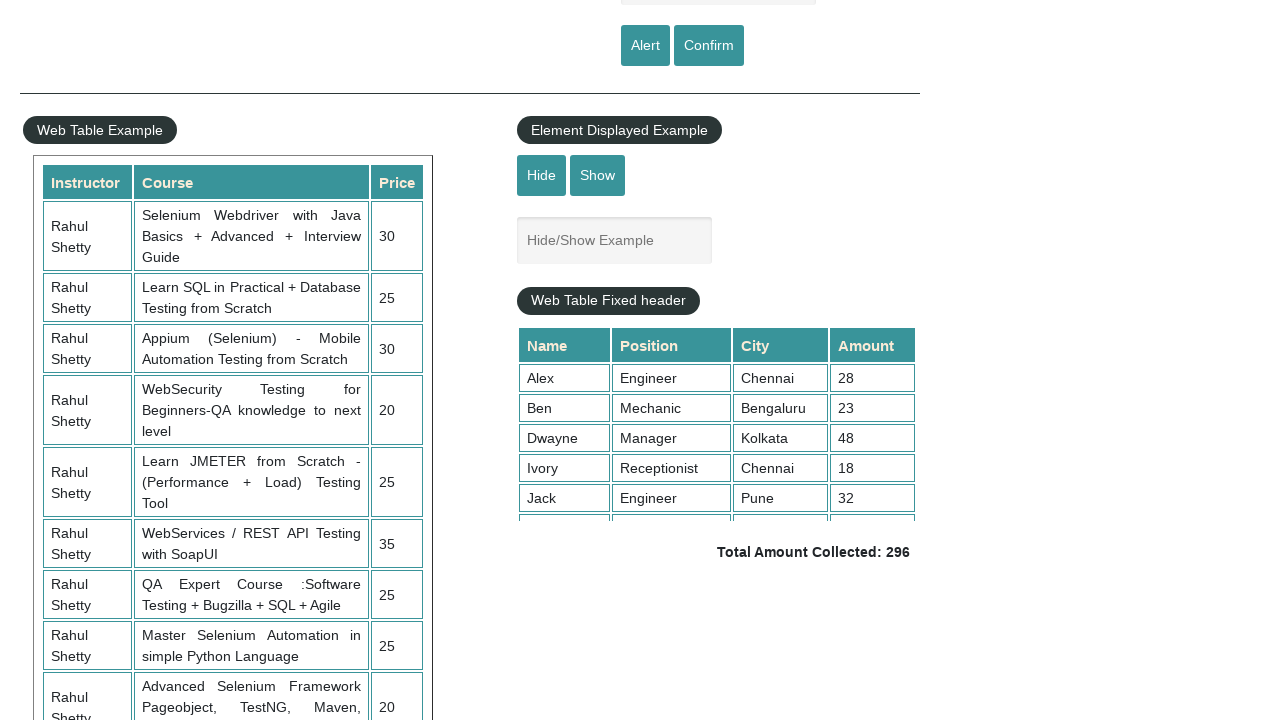